Tests dynamic dropdown menu by clicking through nested menu items to reach the PDF option

Starting URL: https://the-internet.herokuapp.com/jqueryui/menu

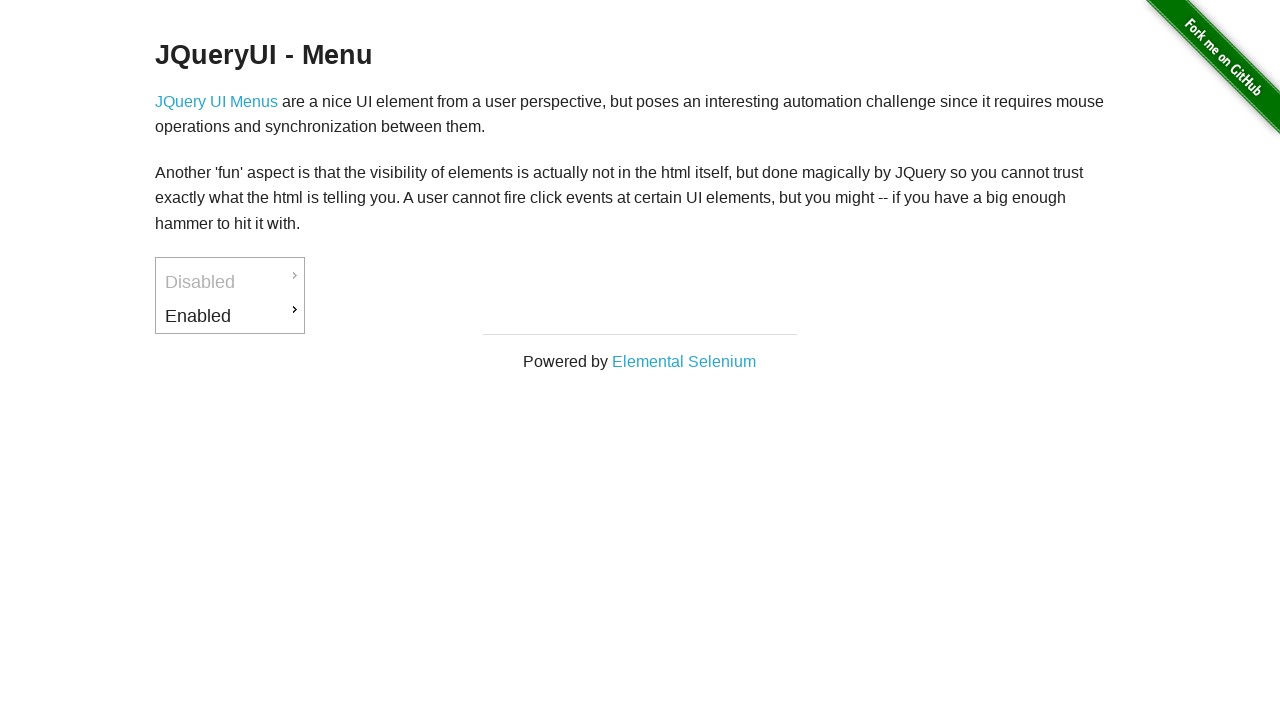

Clicked Enable menu item at (230, 316) on #ui-id-3
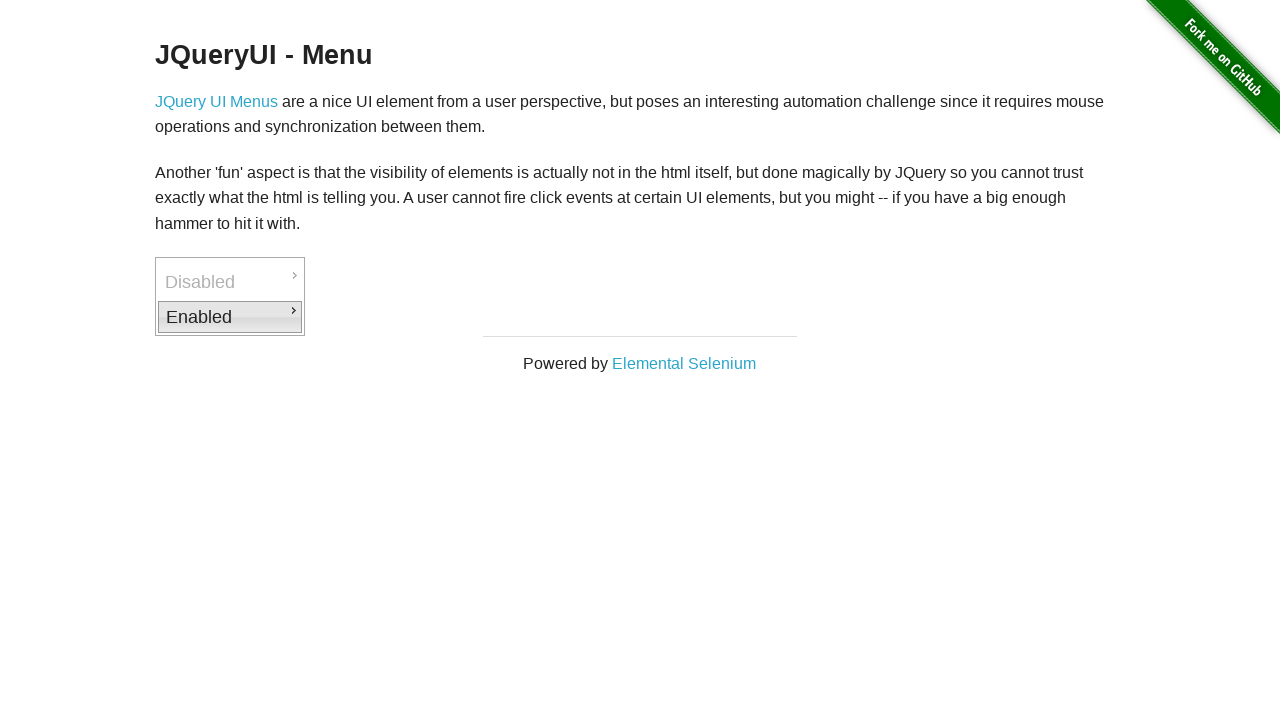

Clicked Download submenu item at (376, 319) on #ui-id-4
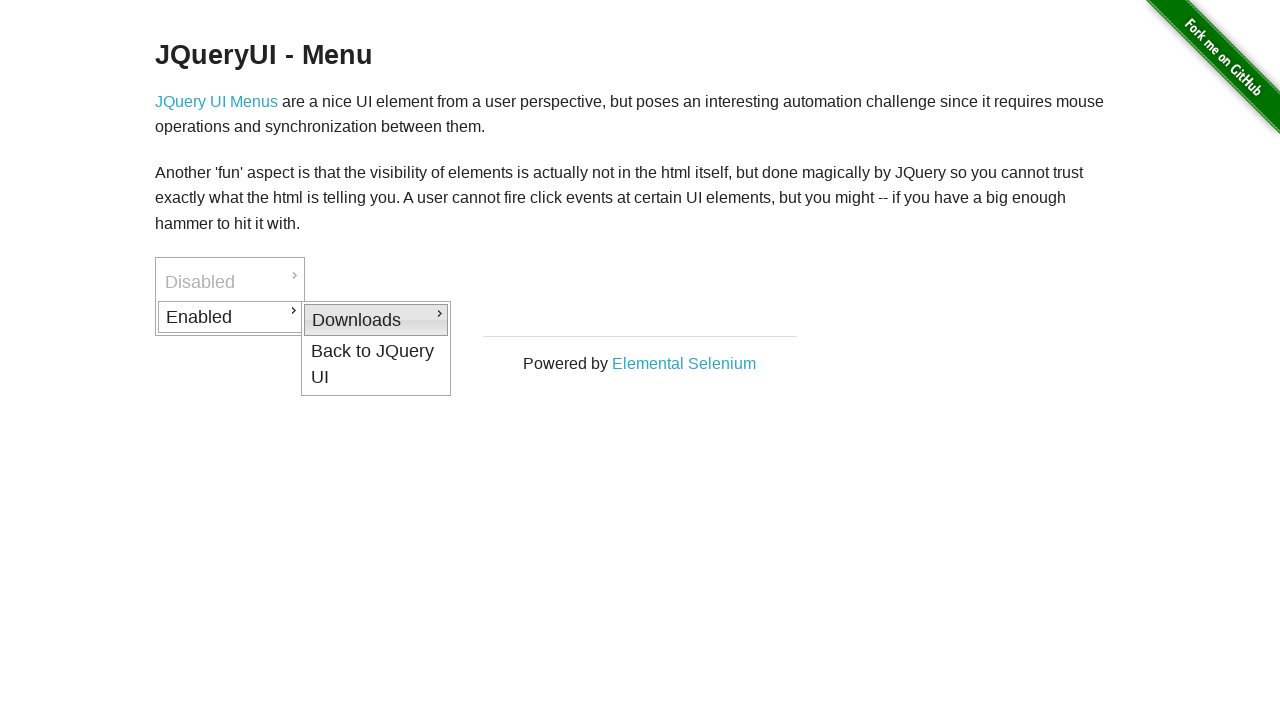

PDF option is now visible
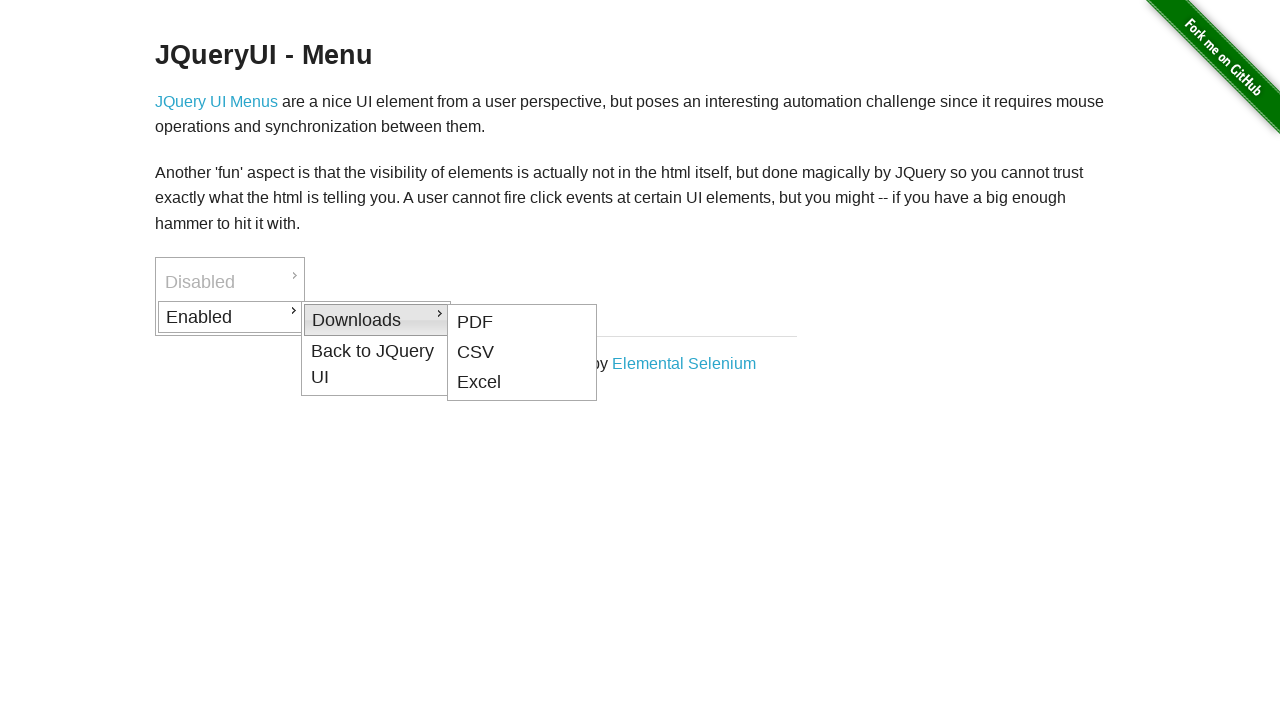

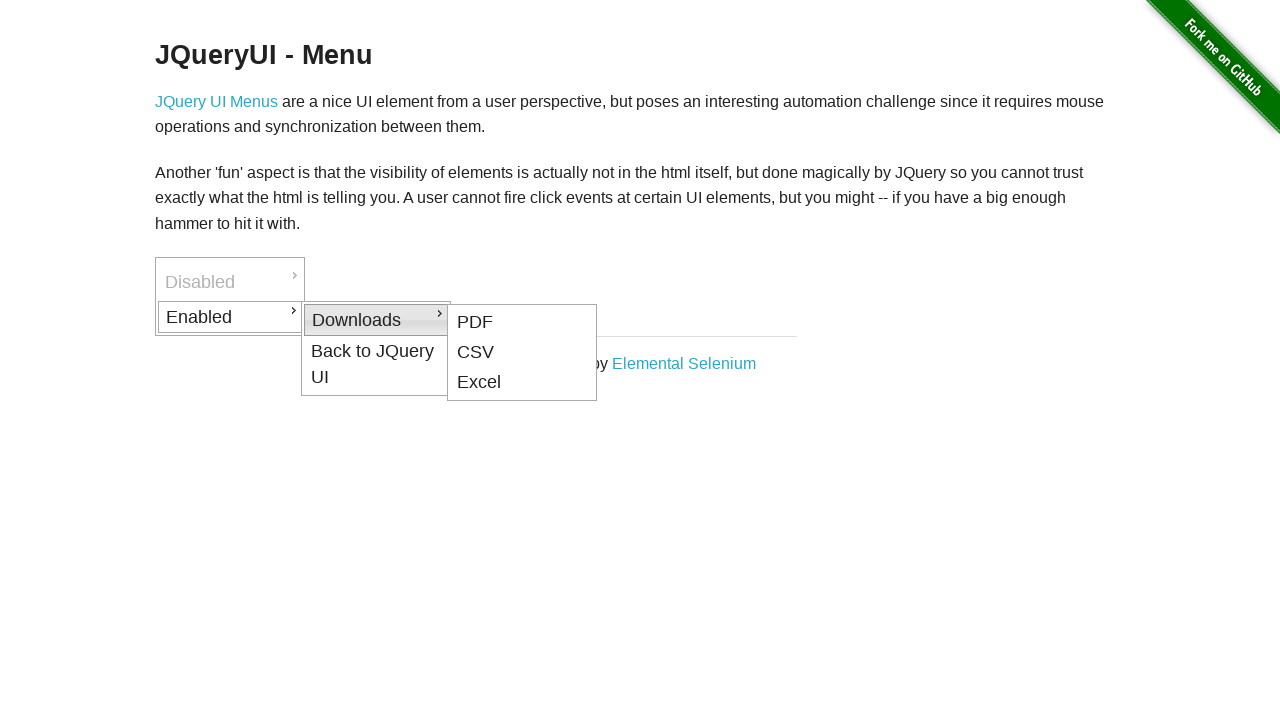